Verifies that the Republic Polytechnic logo image has the correct title attribute

Starting URL: https://www.rp.edu.sg/

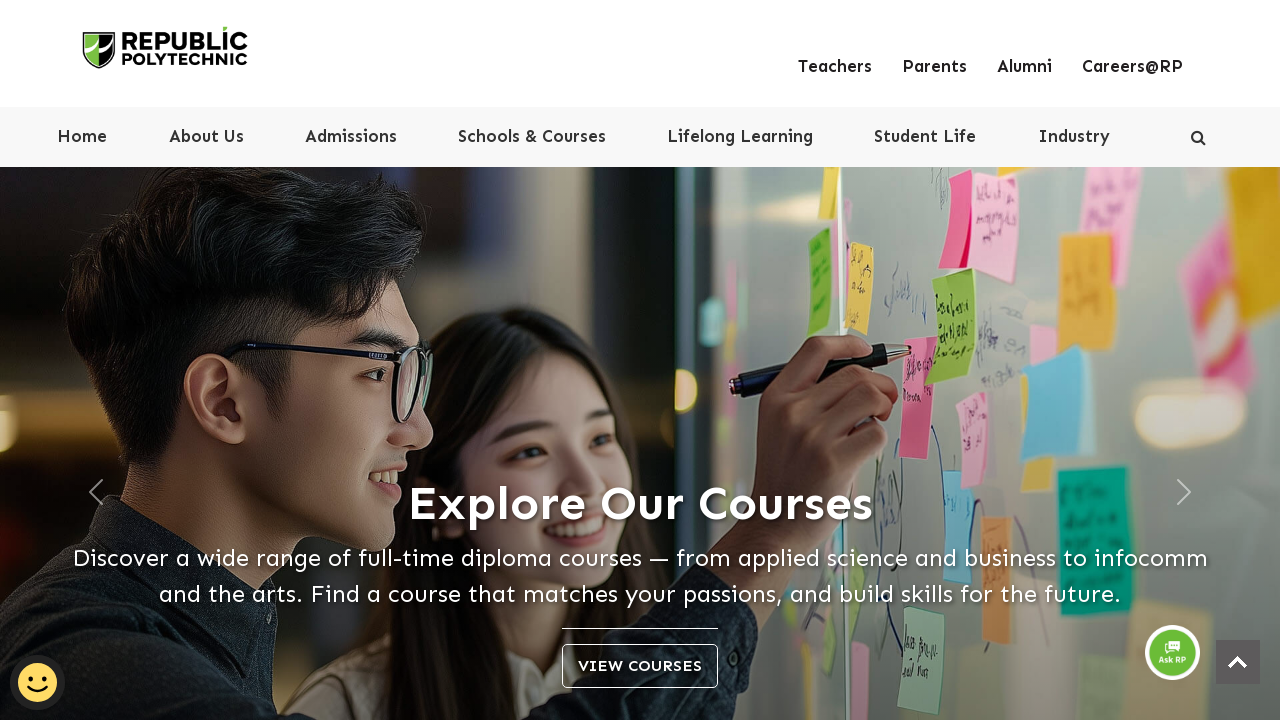

Navigated to Republic Polytechnic website
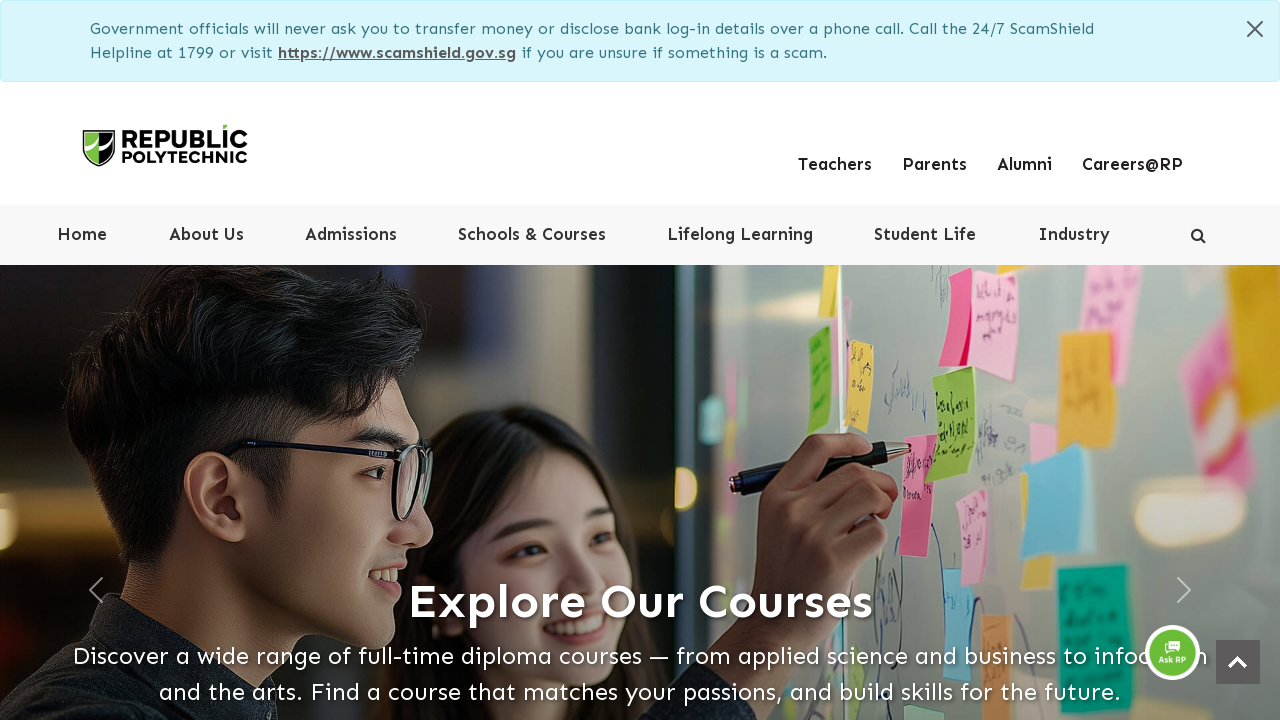

Located Republic Polytechnic logo image by CSS selector
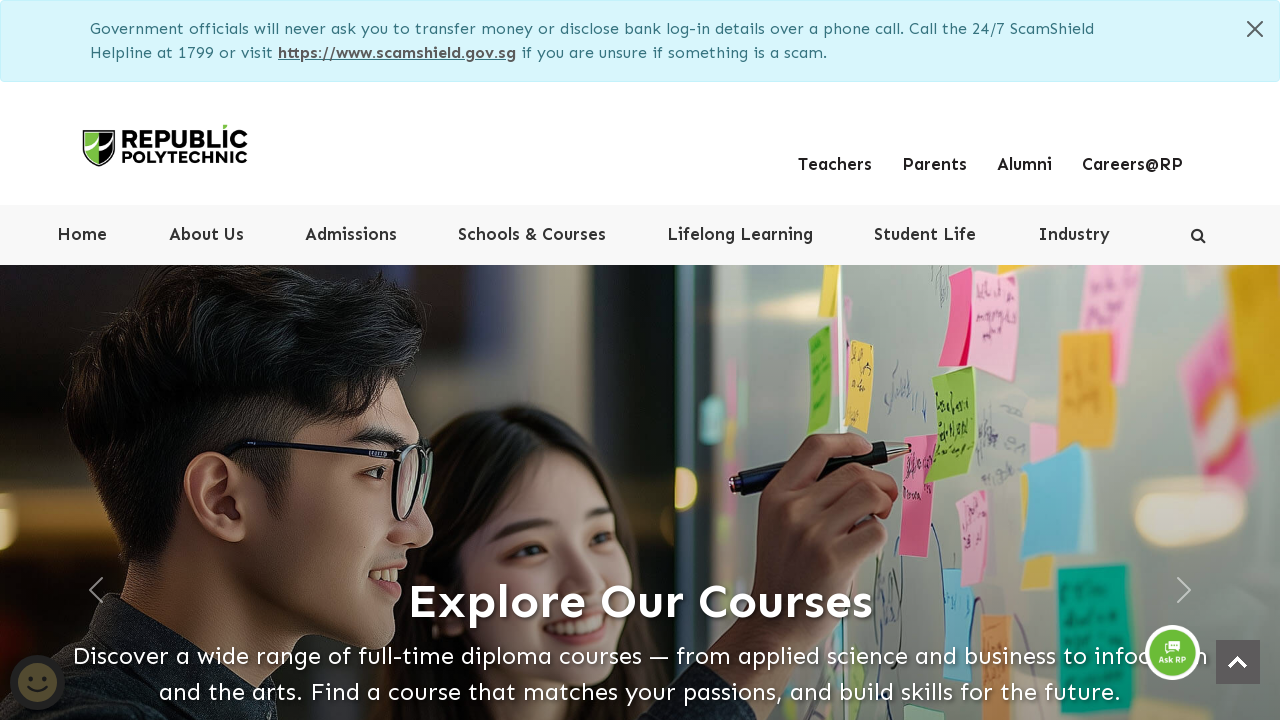

Verified that the logo image has correct title attribute 'Republic Polytechnic'
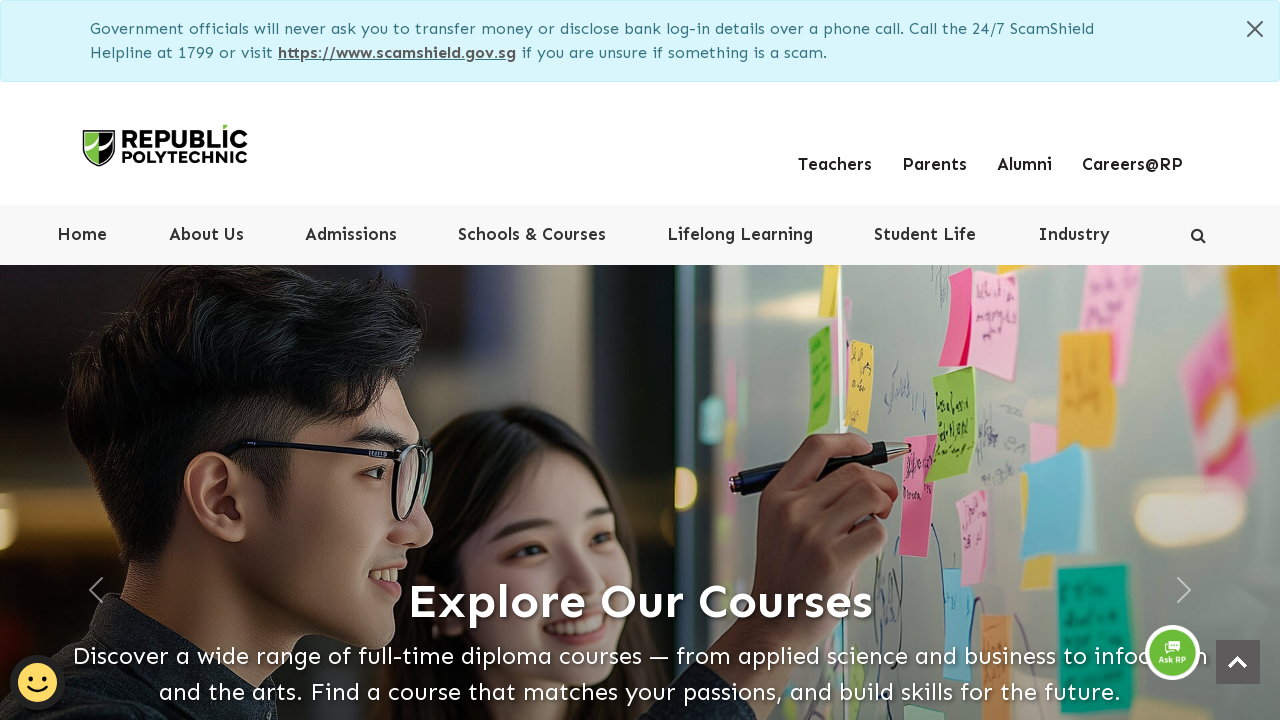

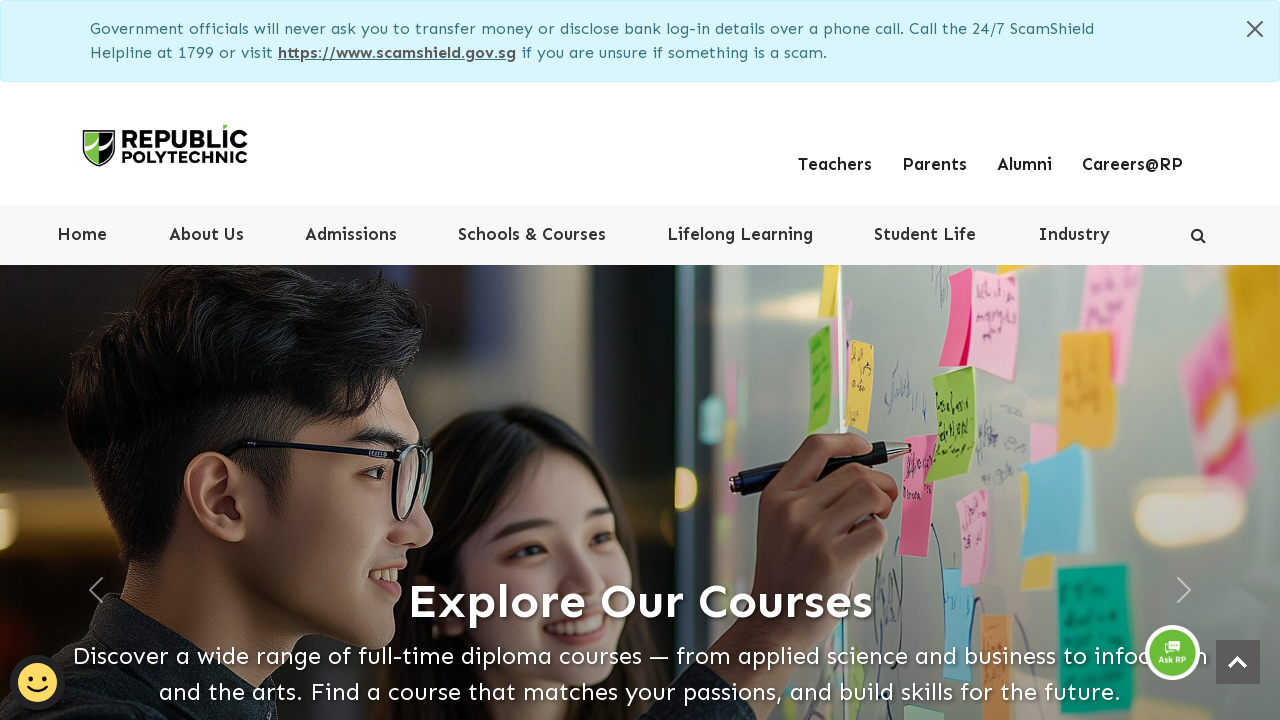